Tests XPath locator functionality by filling various form fields using different XPath strategies including contains, starts-with, and attribute-based selectors on a practice page.

Starting URL: https://syntaxprojects.com/Xpath.php

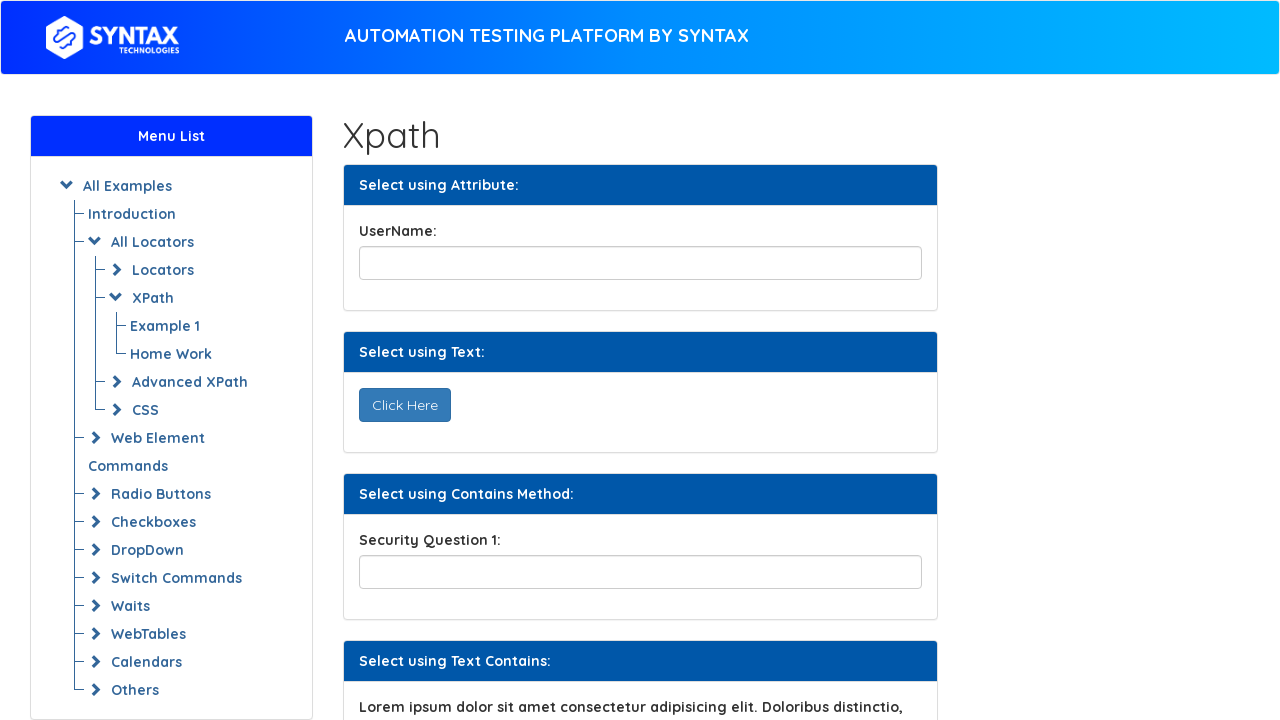

Filled username field with 'BeshoyKhalil' using XPath with @id attribute on //input[@id='title']
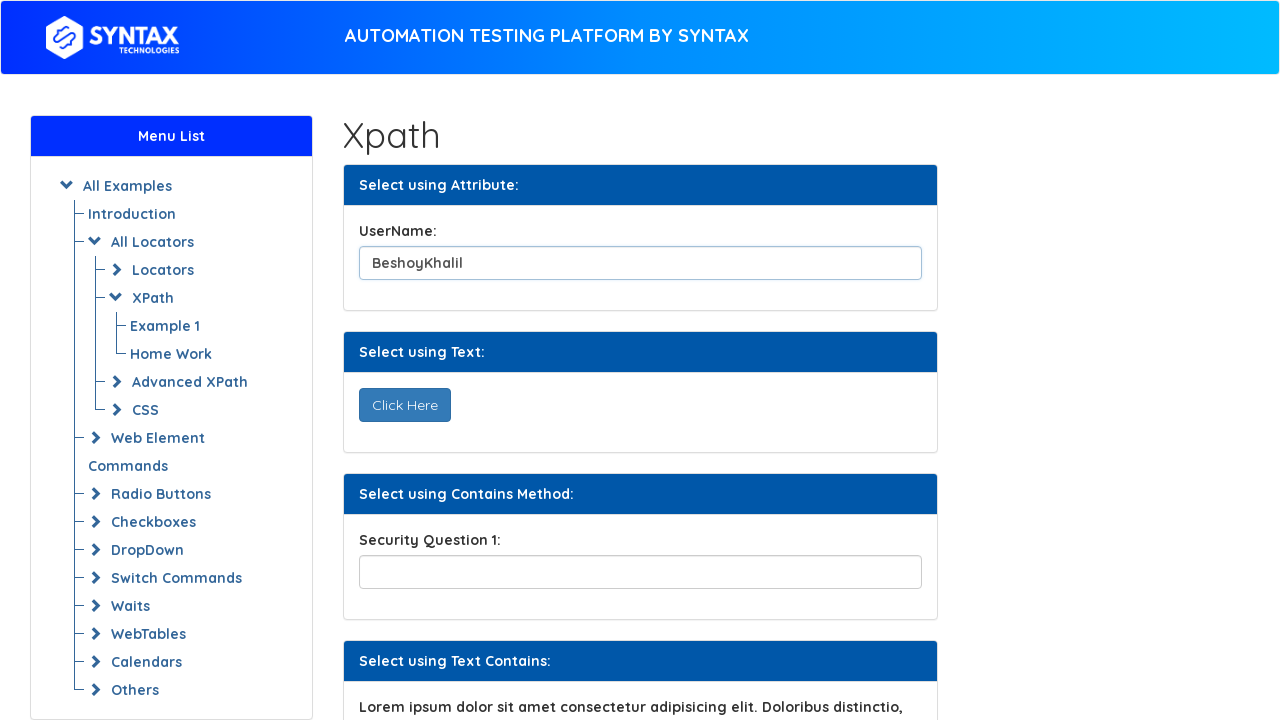

Clicked 'Click Here' button using XPath with text() selector at (404, 405) on xpath=//button[text()='Click Here']
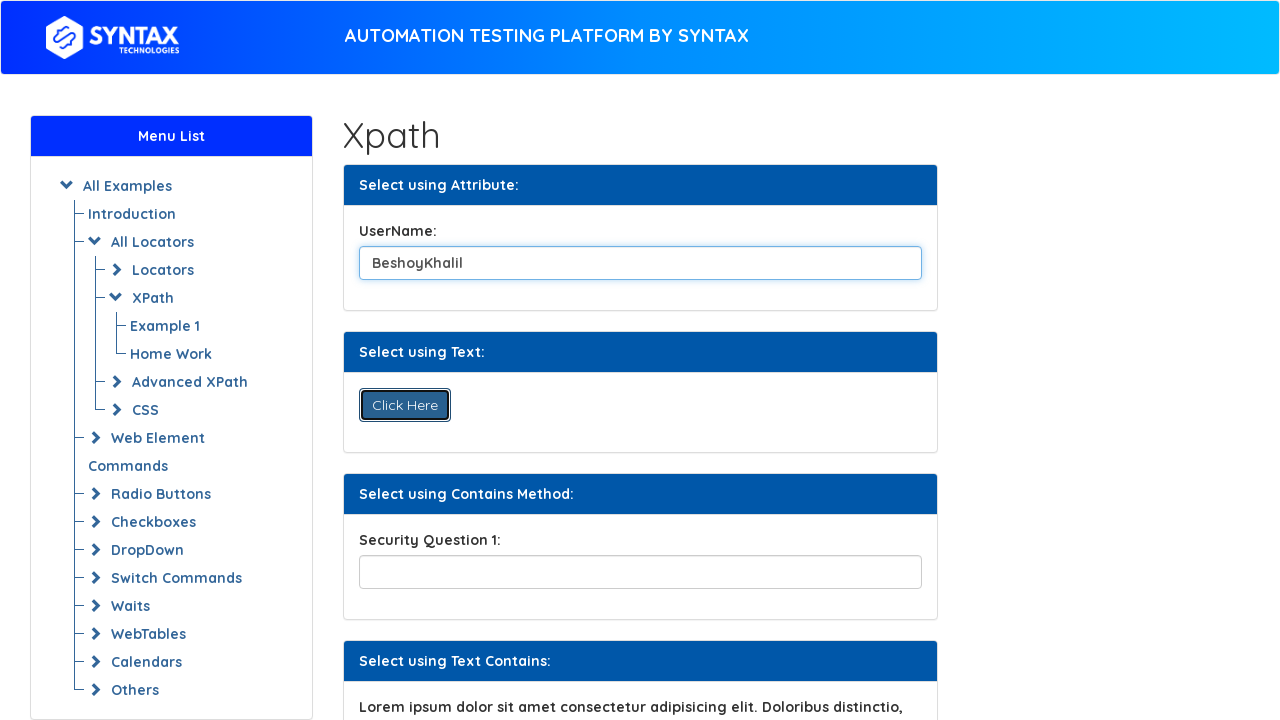

Filled security question field with 'Where do you From?' using XPath contains() function on //input[contains(@name,'securityPartial')]
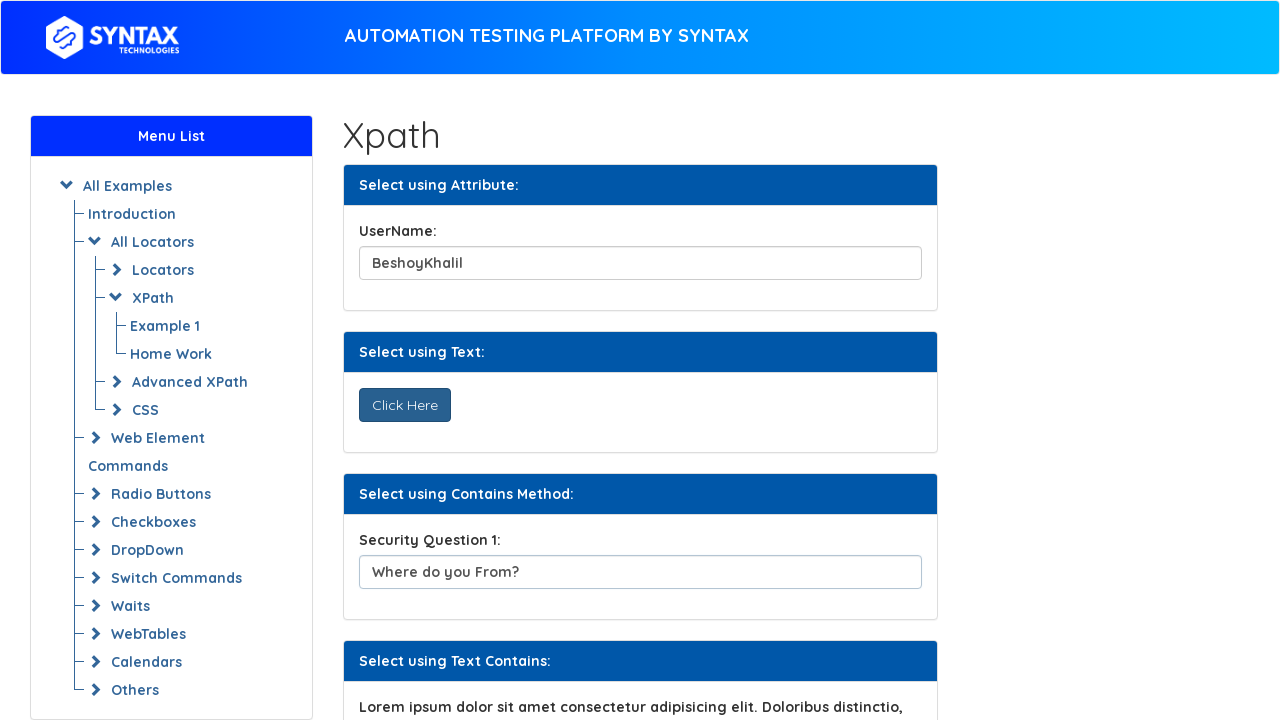

Filled API field with '145A254C' using XPath starts-with() function on //input[starts-with(@id,'api')]
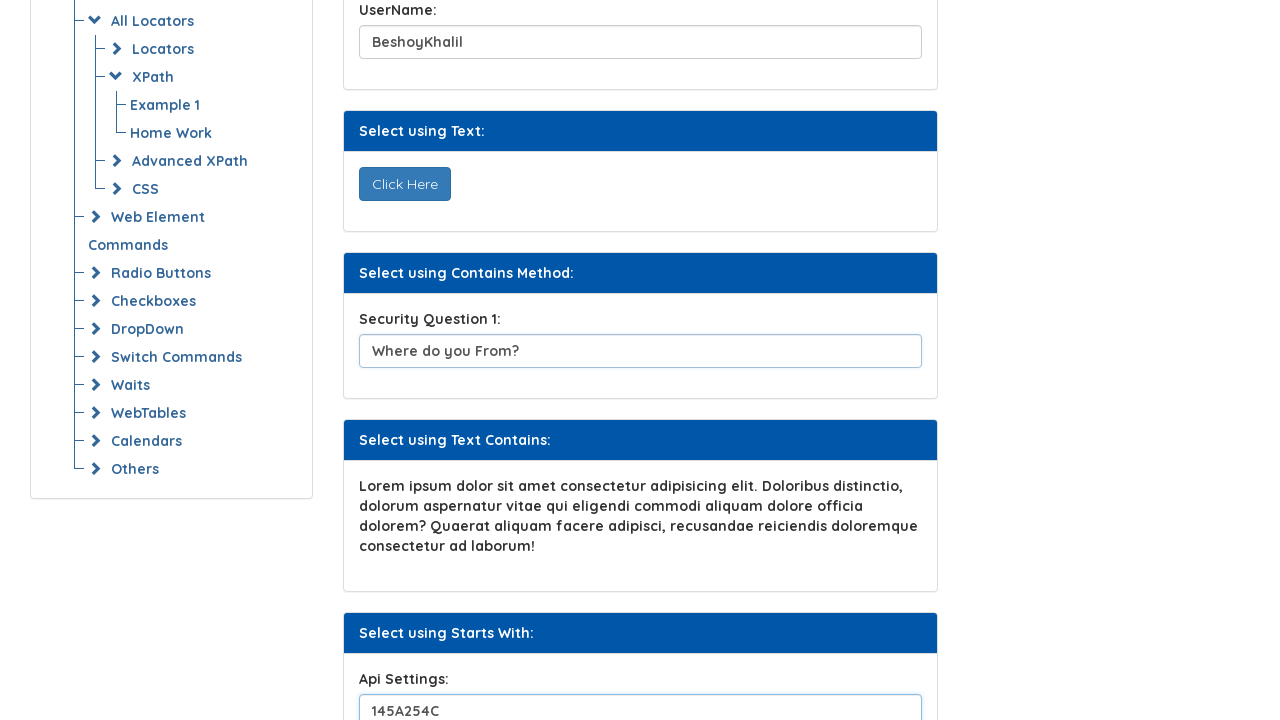

Filled first backup email field with 'email1@gmail.com' using XPath index [1] on (//input[@class='form-control backup'])[1]
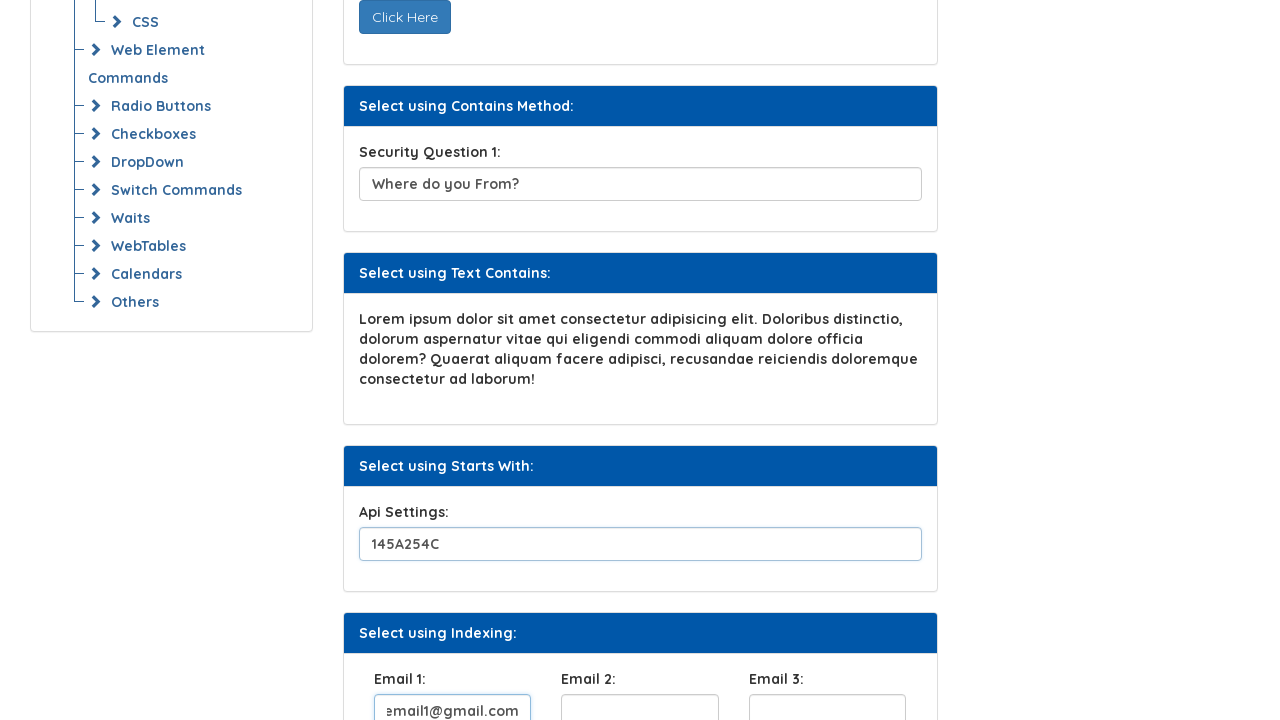

Filled second backup email field with 'email2@gmail.com' using XPath index [2] on (//input[@class='form-control backup'])[2]
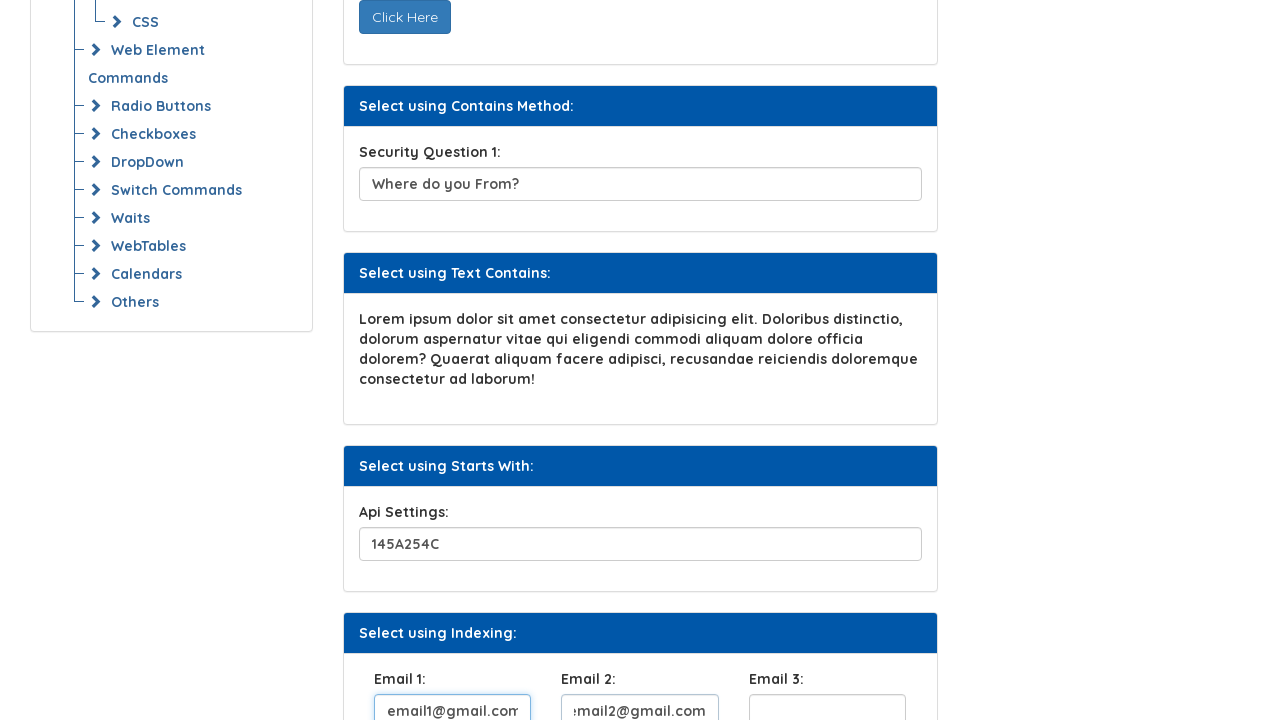

Filled third backup email field with 'email3@gmail.com' using XPath index [3] on (//input[@class='form-control backup'])[3]
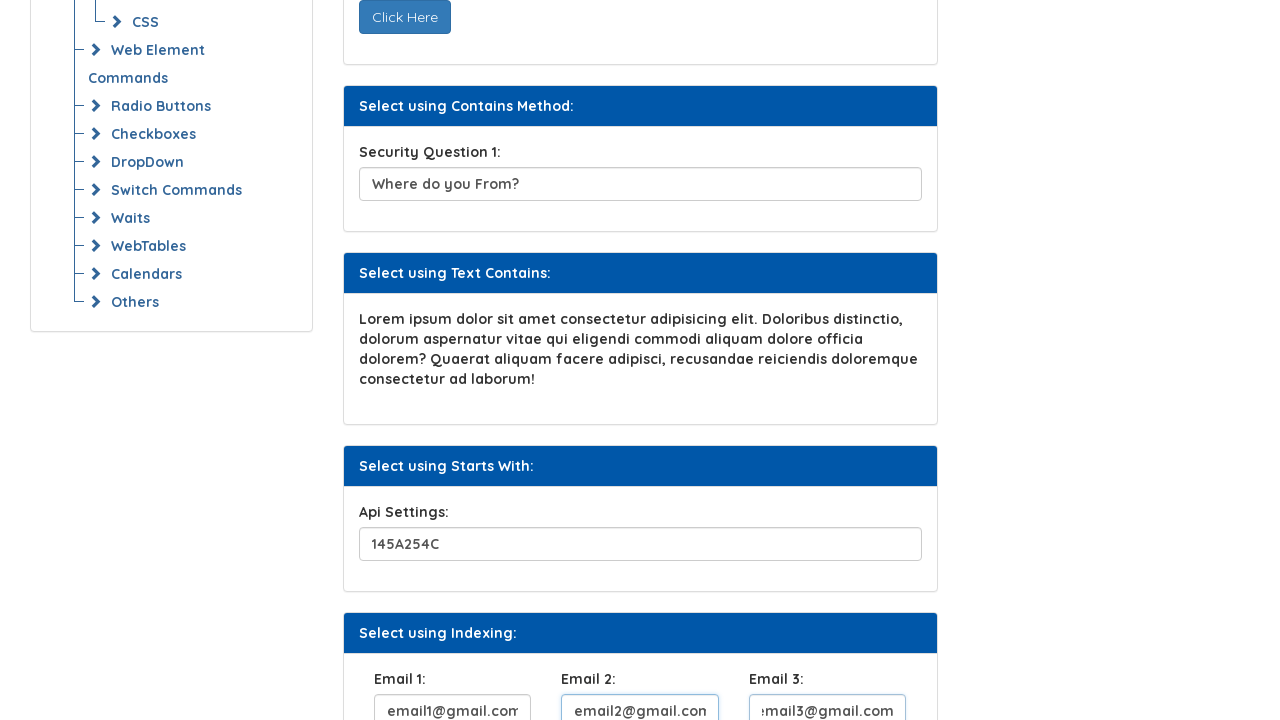

Filled custom field 1 with 'Field 1 with two attributes' using XPath with two attributes on //input[@data-detail='one'][@name='customField']
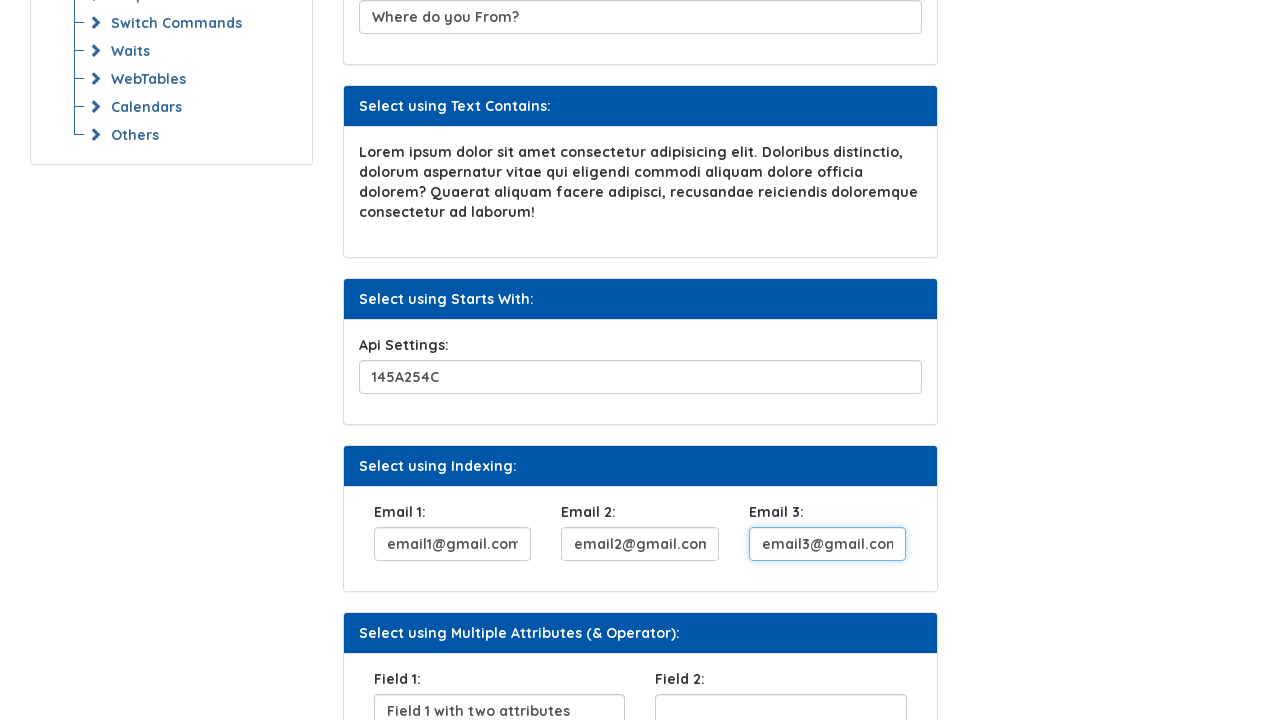

Filled custom field 2 with 'Field 2 with two attributes' using XPath with two attributes on //input[@data-detail='two'][@name='customField']
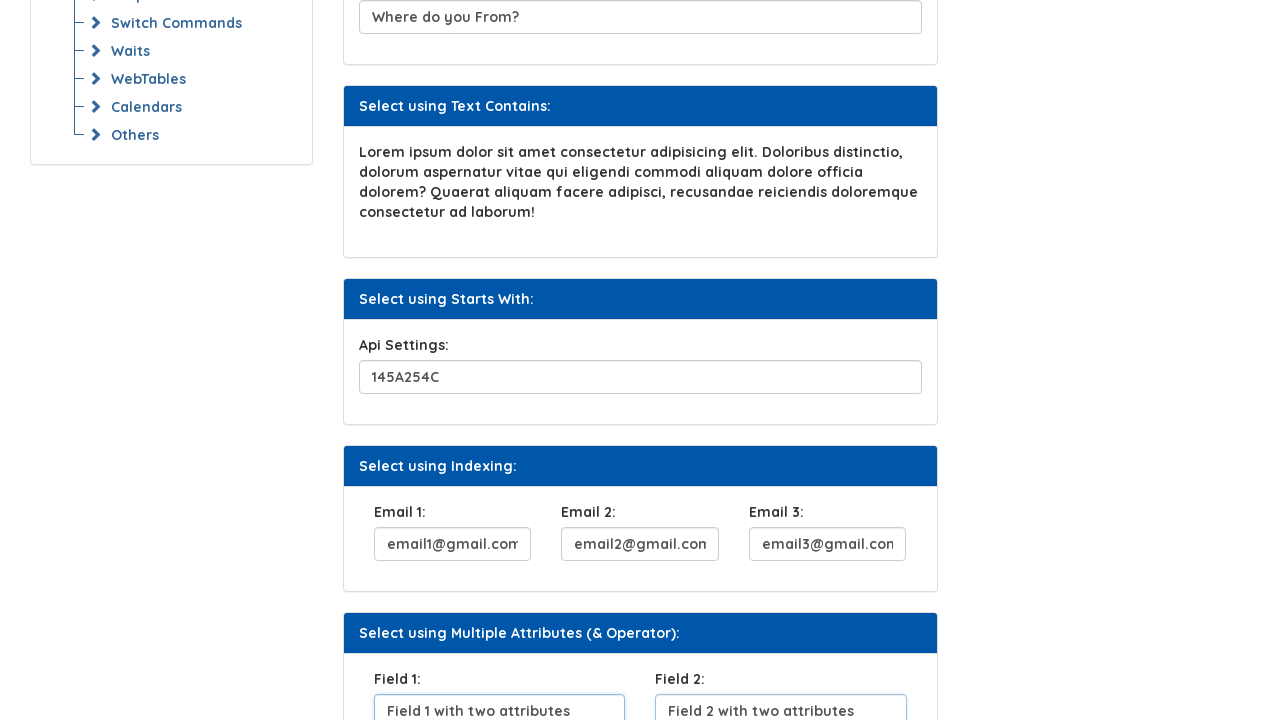

Filled choice field 1 with 'Choice Field 1 with two attributes' using XPath with two attributes on //input[@data-detail='one'][@name='customField1']
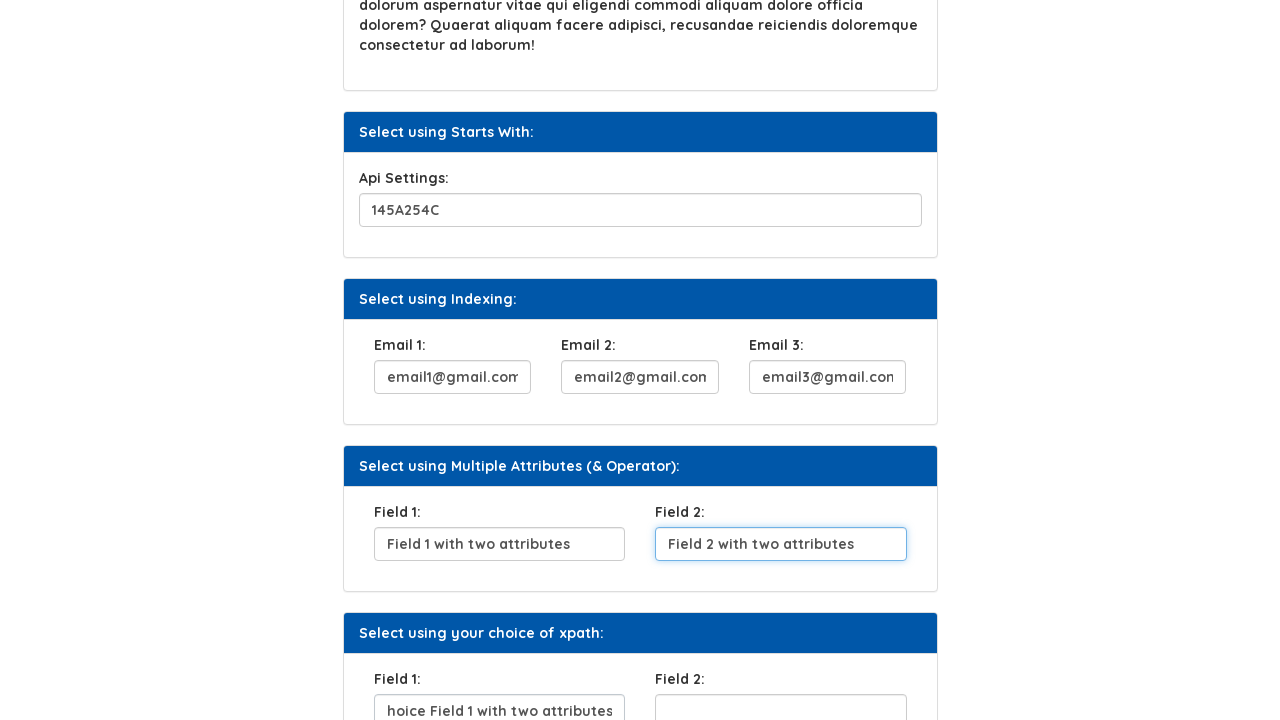

Filled choice field 2 with 'Choice Field 2 with two attributes' using XPath with two attributes on //input[@data-detail='two'][@name='customField1']
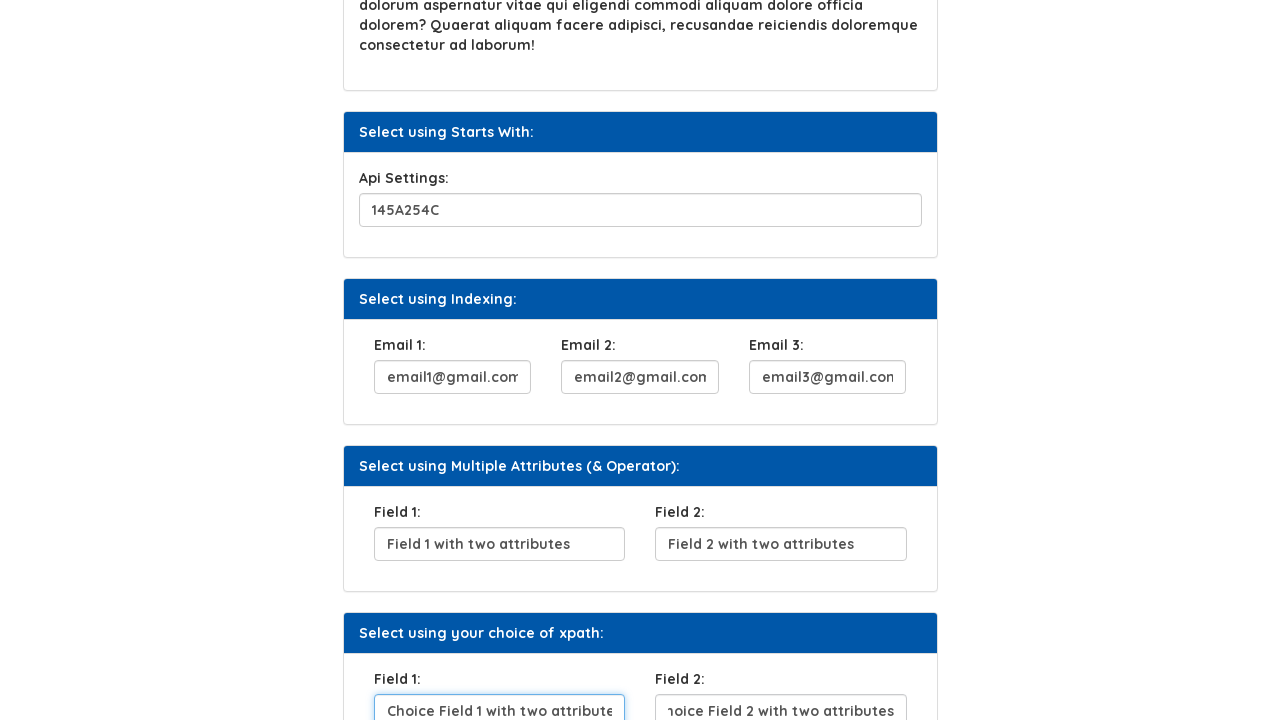

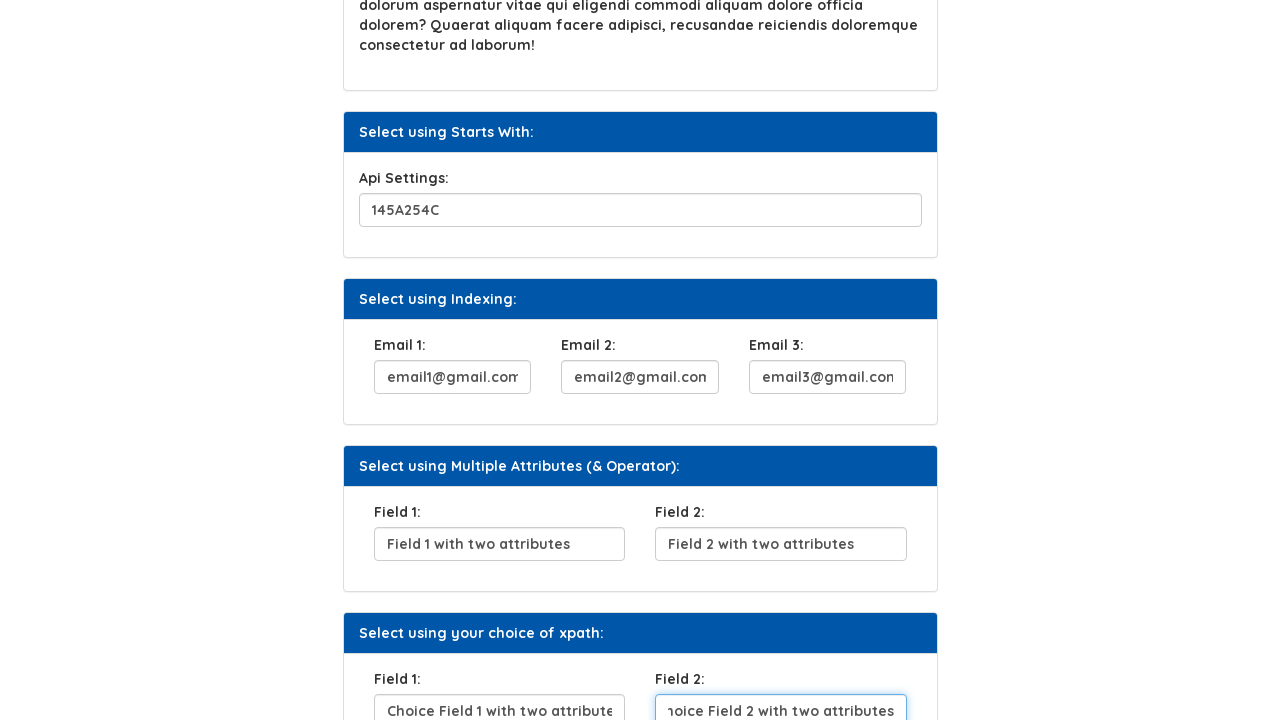